Navigates to a practice automation page and extracts information from a table including counting rows, columns, and retrieving specific row content

Starting URL: https://rahulshettyacademy.com/AutomationPractice/

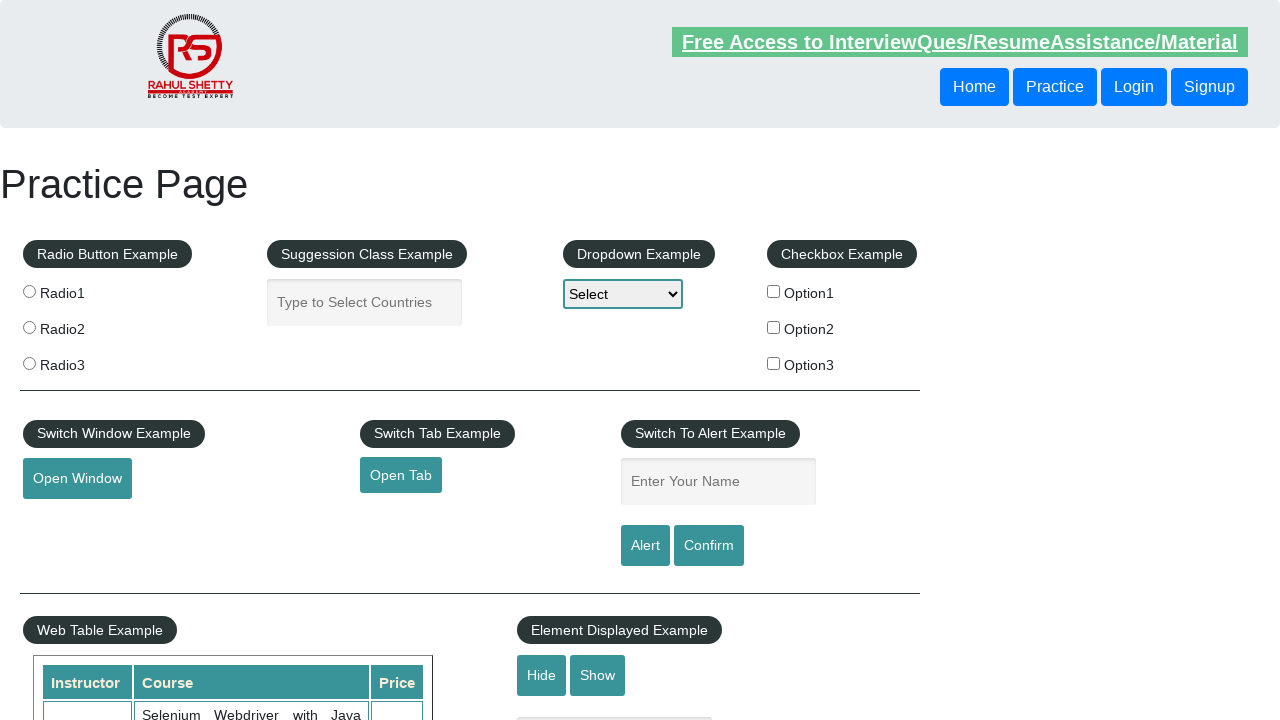

Waited for table to load
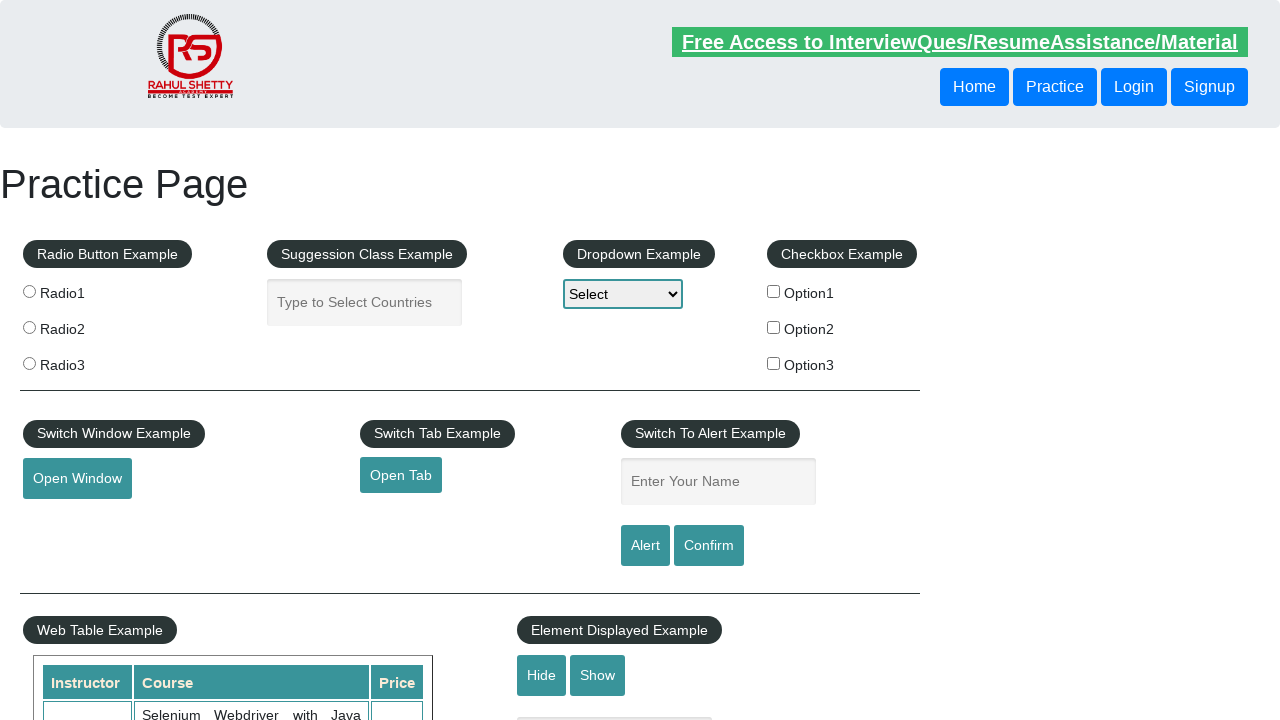

Counted table rows: 11 rows found
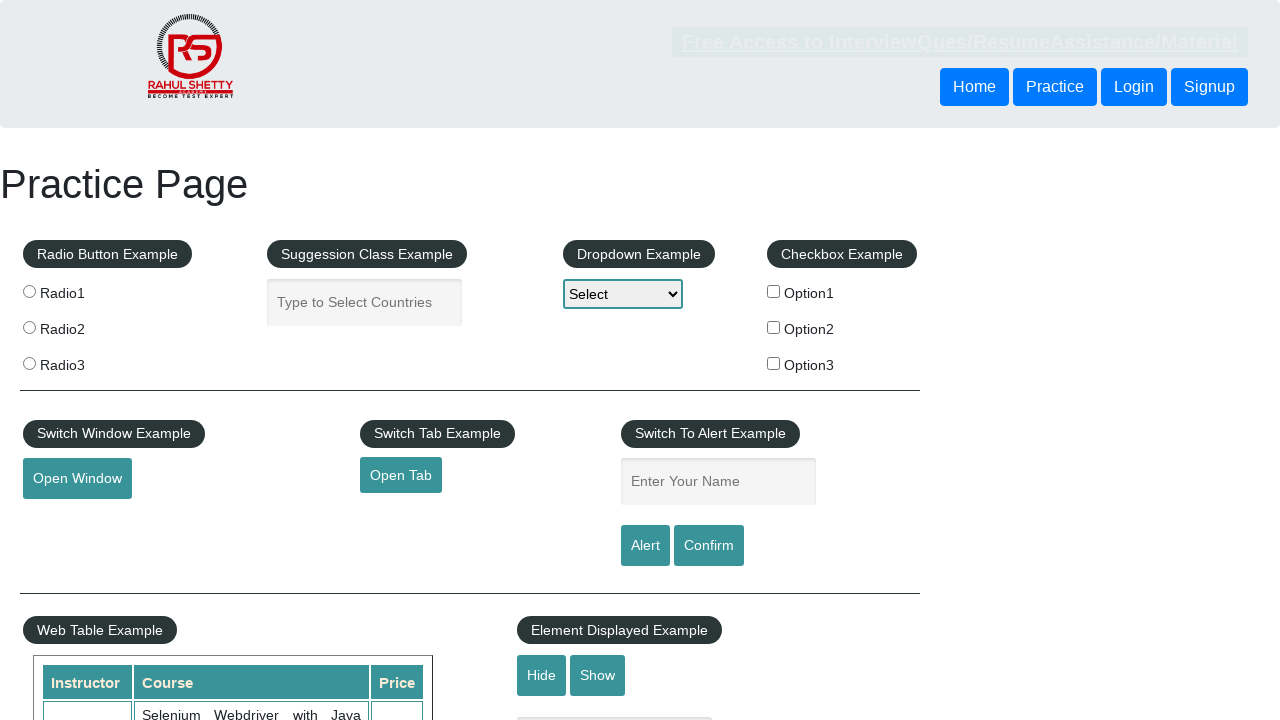

Counted table columns: 3 columns found
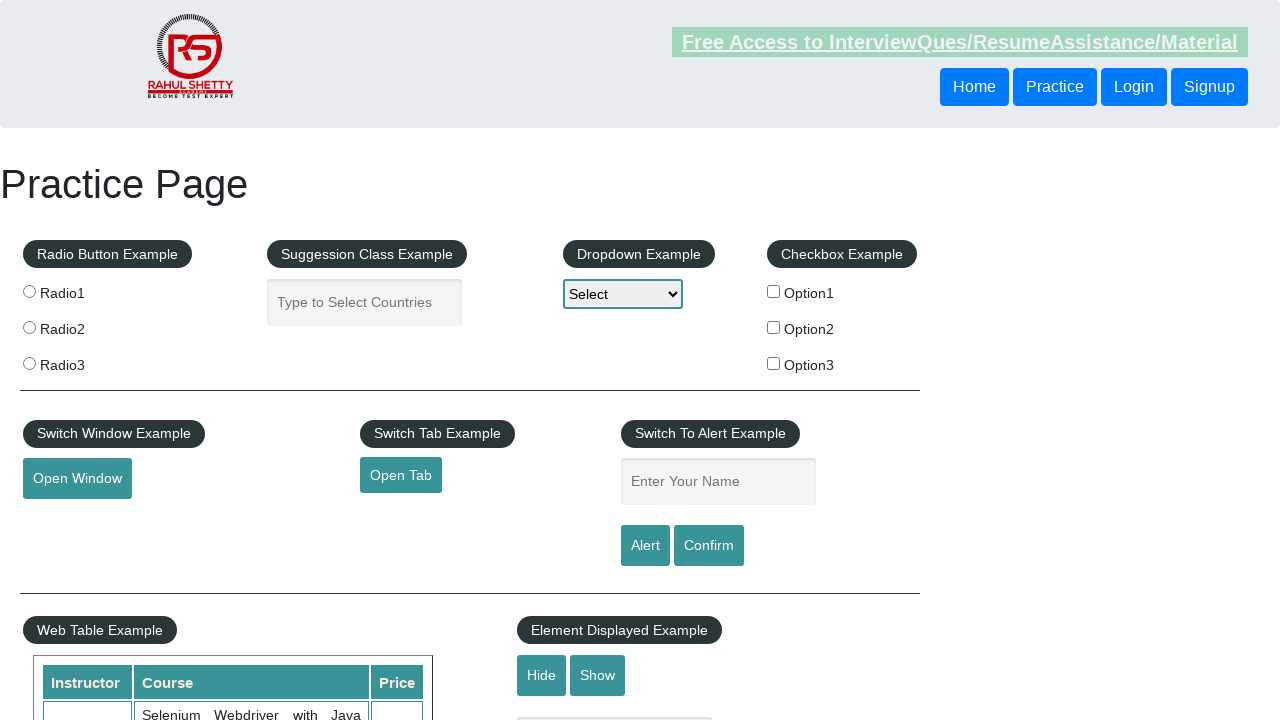

Retrieved second row from table
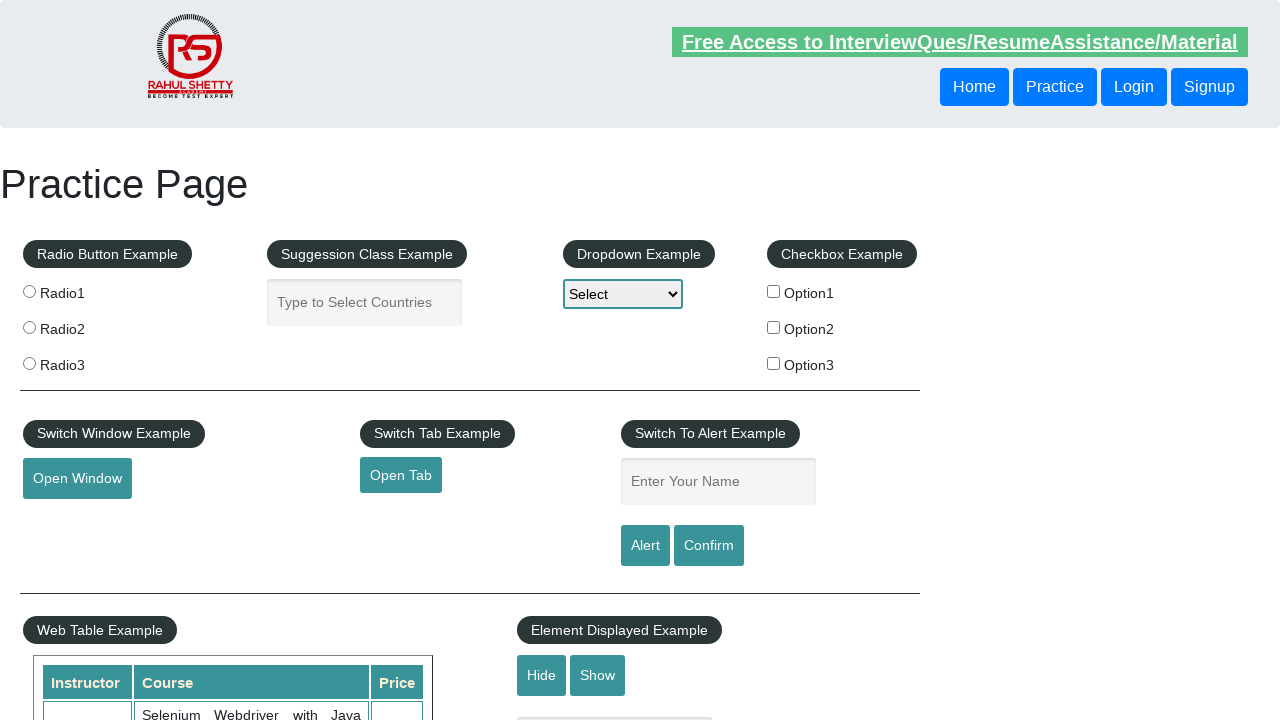

Retrieved cells from second row: 3 cells found
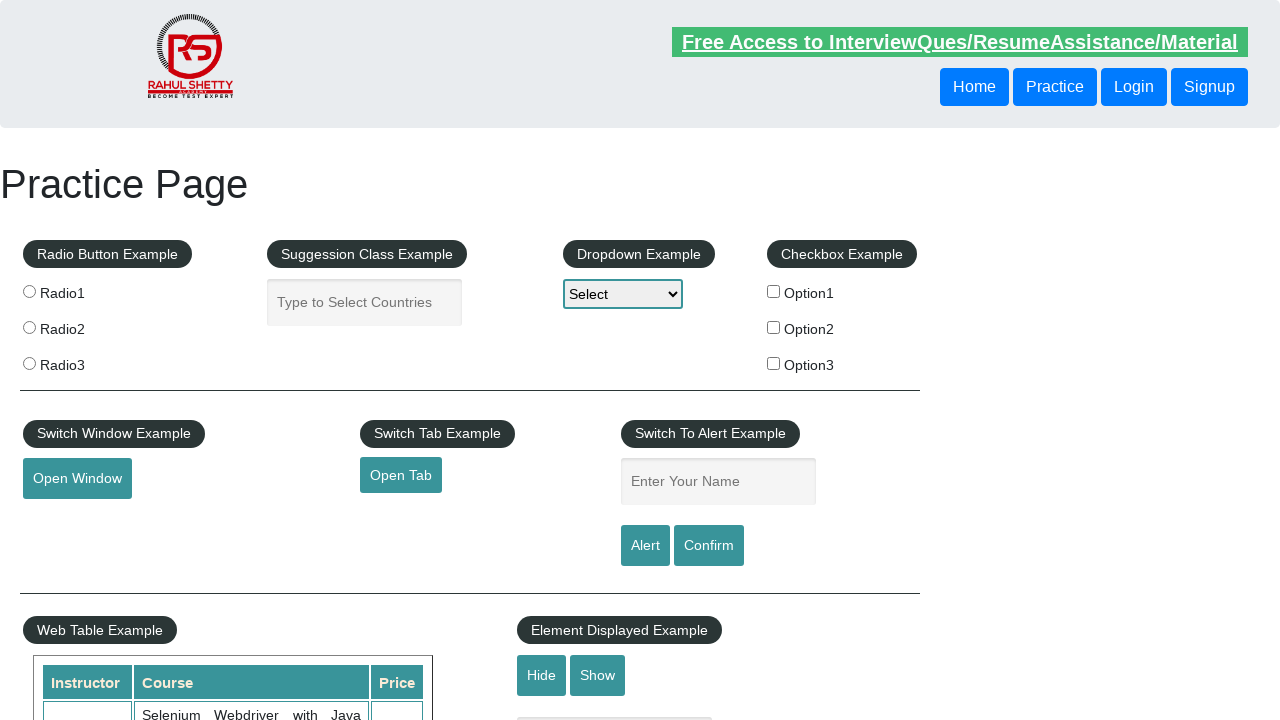

Extracted cell contents - Cell 1: Rahul Shetty, Cell 2: Learn SQL in Practical + Database Testing from Scratch, Cell 3: 25
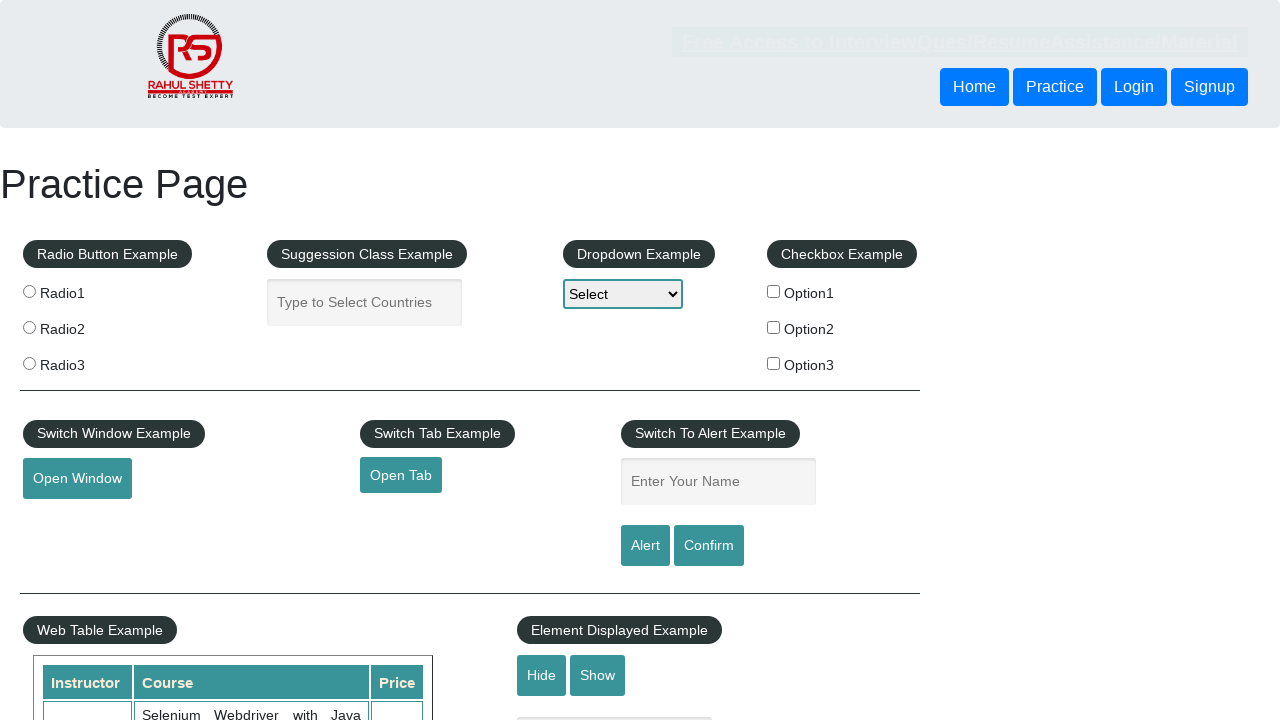

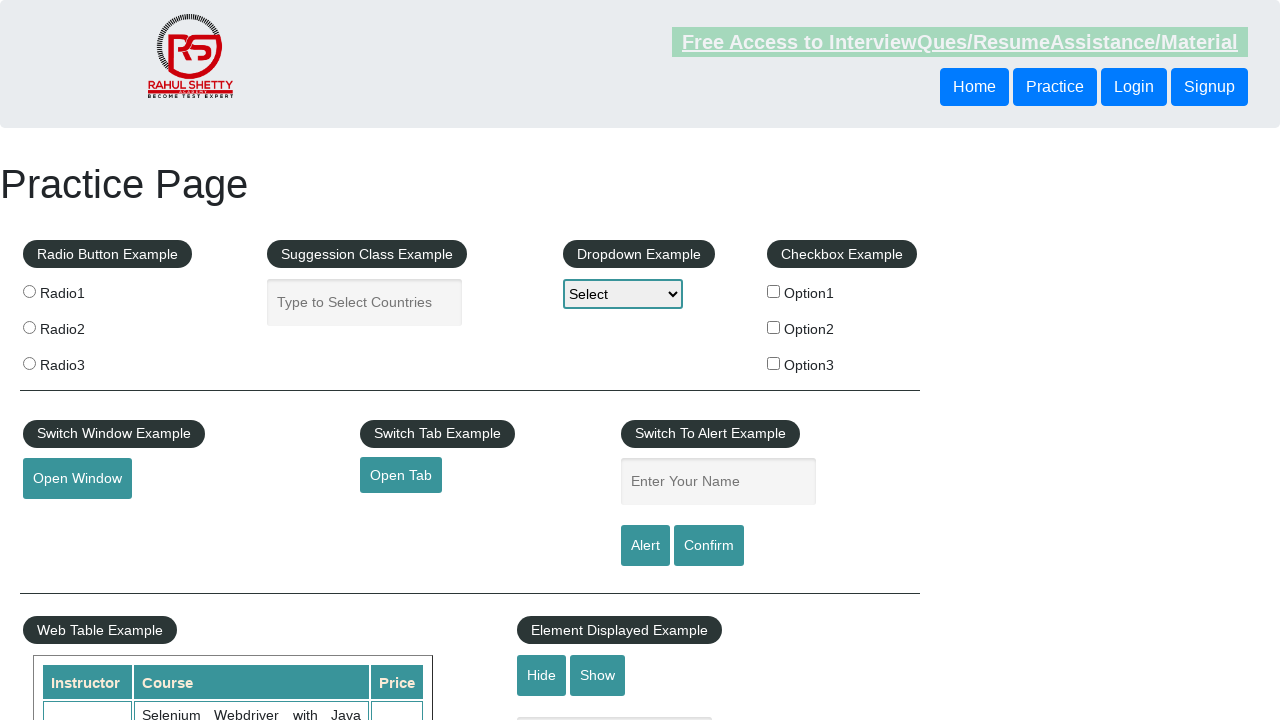